Tests window handling by clicking a link that opens a new window, extracting text from the new window, and using that text to fill a username field in the original window

Starting URL: https://rahulshettyacademy.com/loginpagePractise/

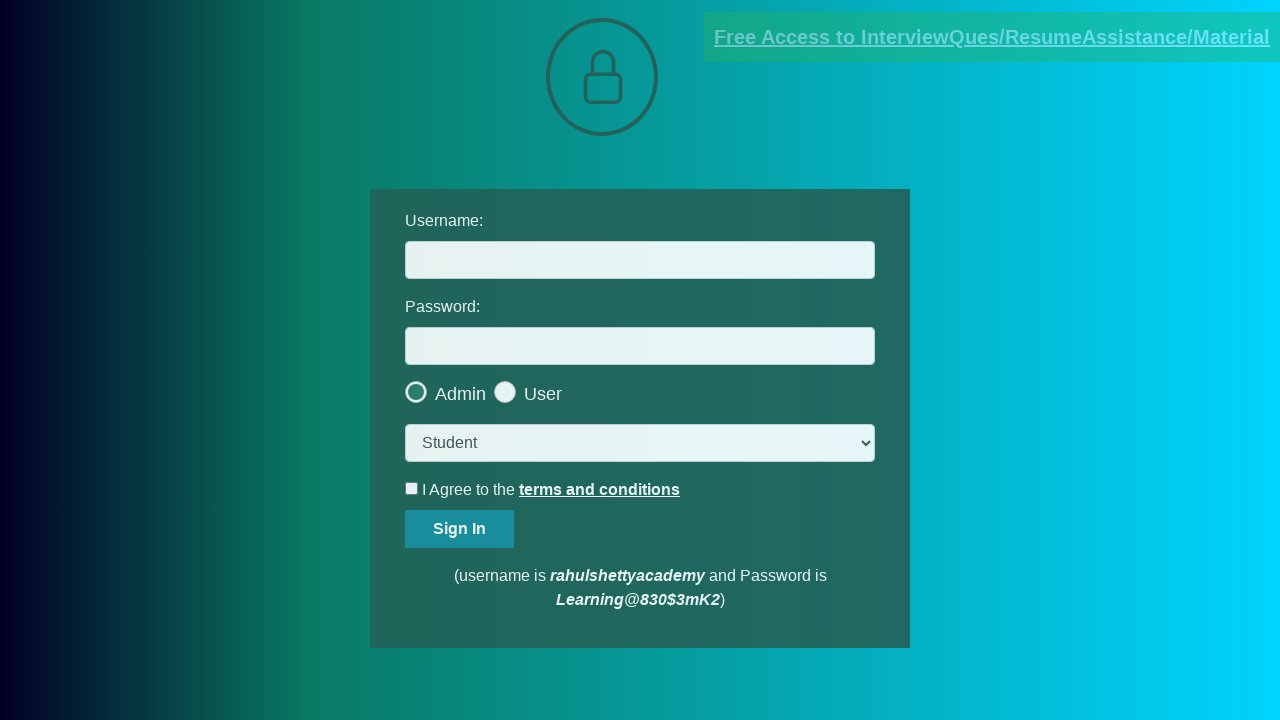

Clicked blinking text link to open new window at (992, 37) on xpath=//a[@class='blinkingText']
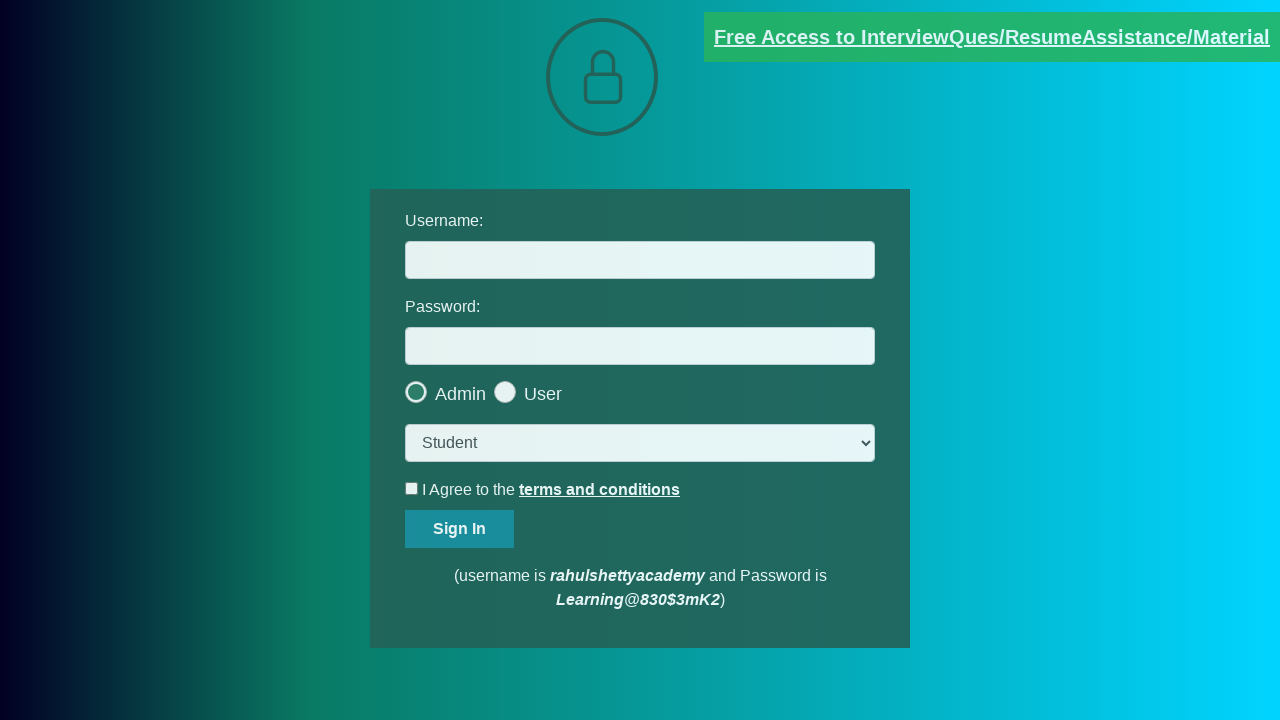

New popup window opened and captured
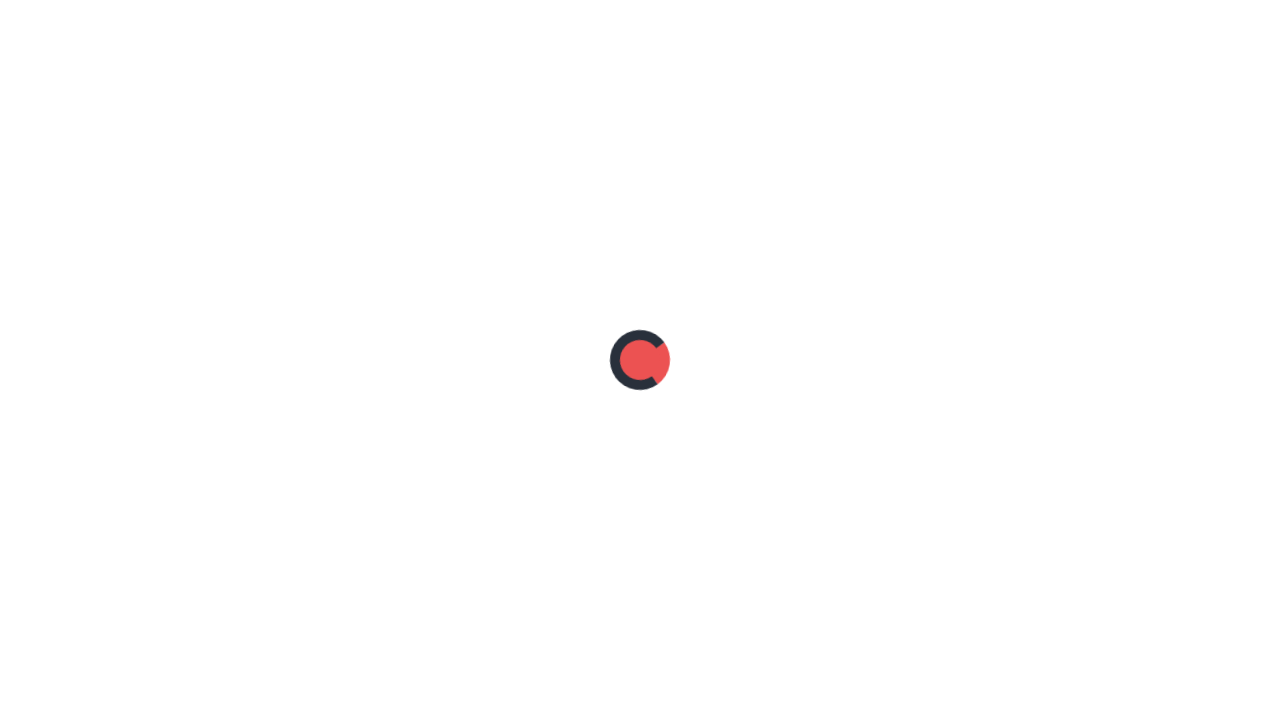

Located red paragraph text element in new window
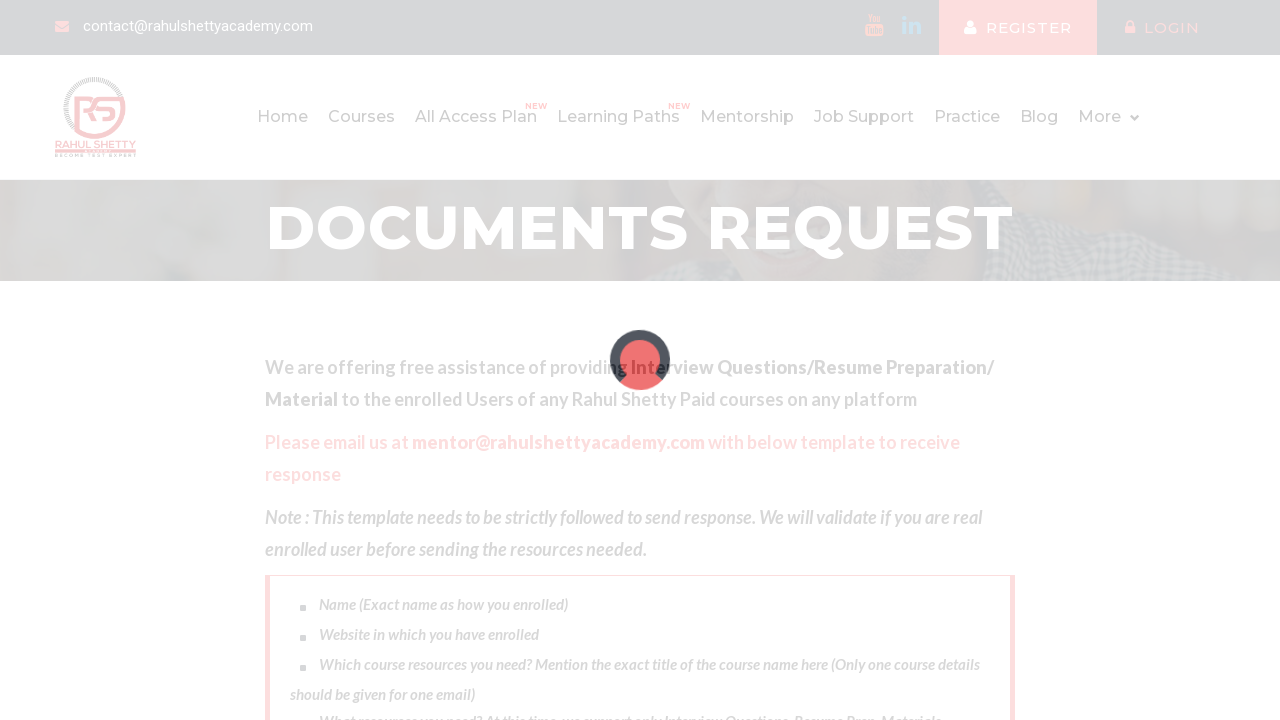

Extracted full text from element: 'Please email us at mentor@rahulshettyacademy.com with below template to receive response '
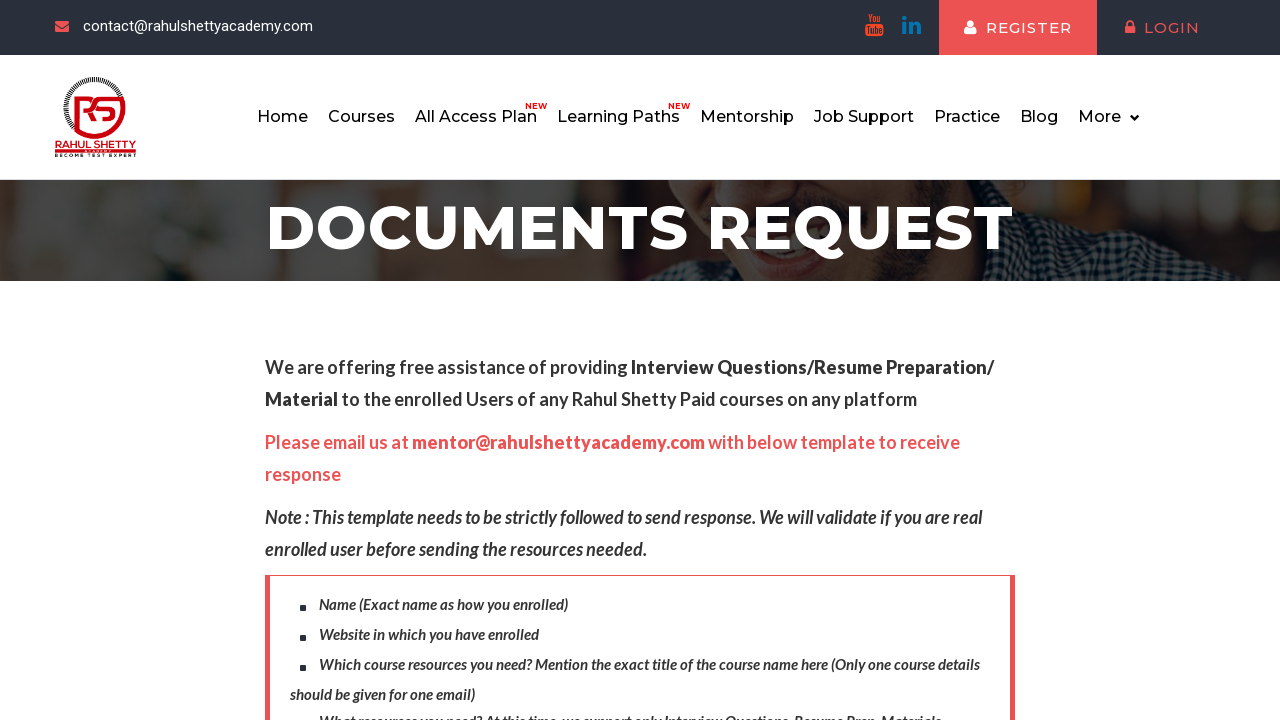

Parsed email address from text: 'mentor@rahulshettyacademy.com'
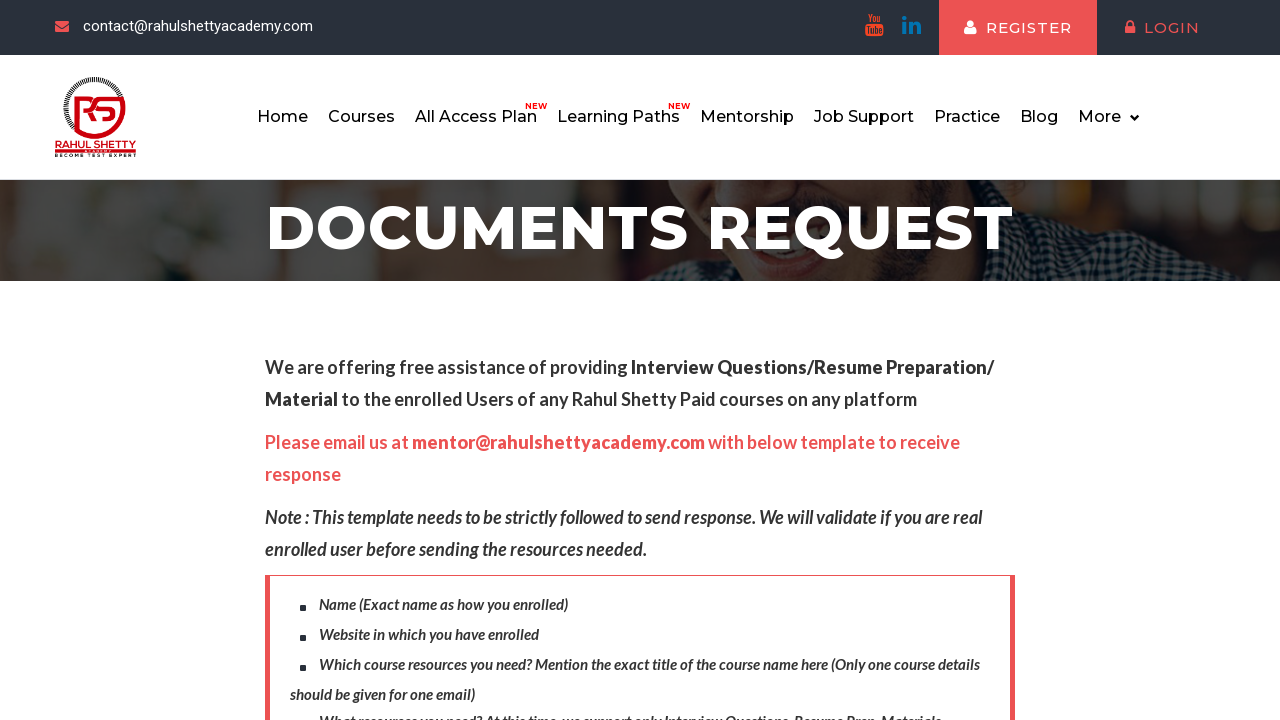

Closed popup window
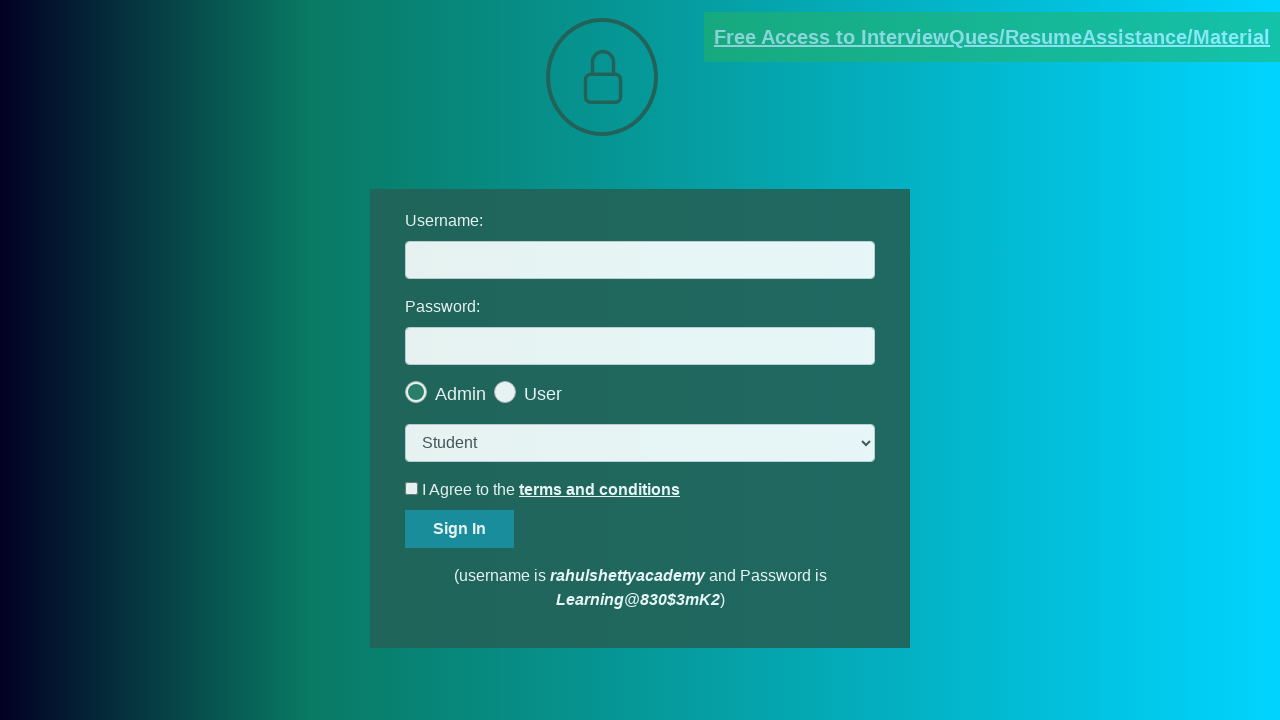

Filled username field with extracted email: 'mentor@rahulshettyacademy.com' on xpath=//input[@id='username']
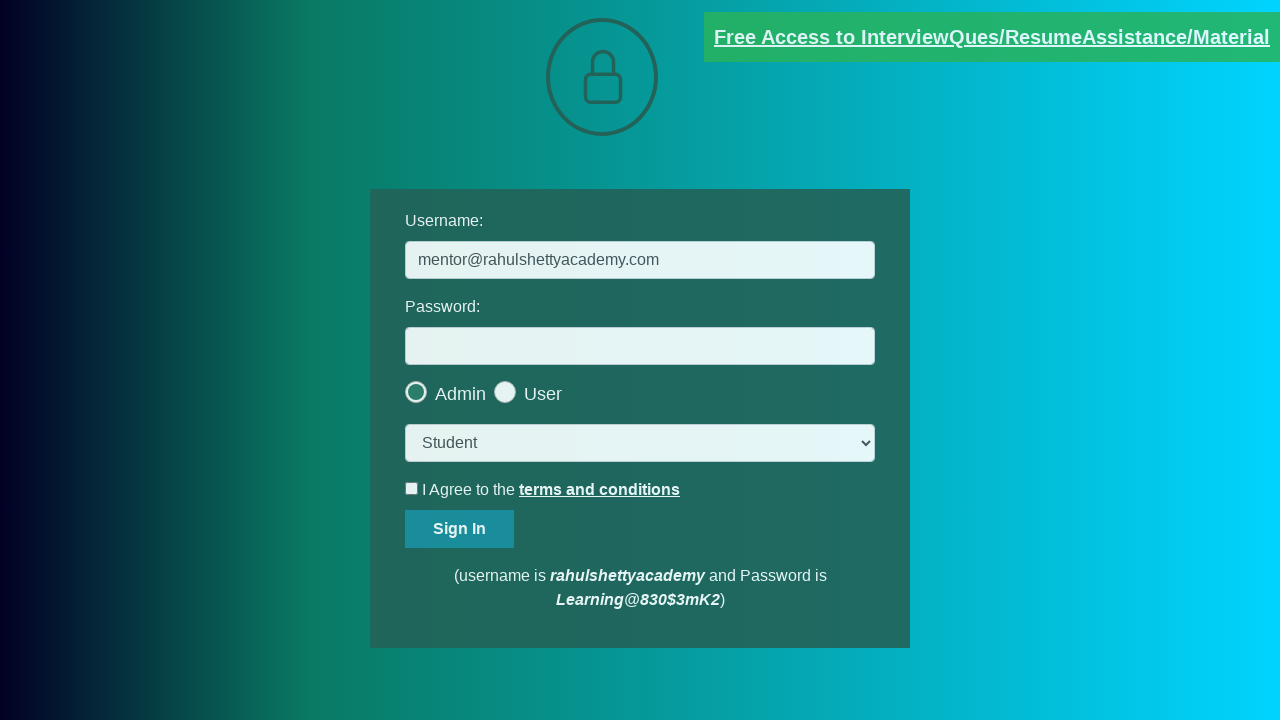

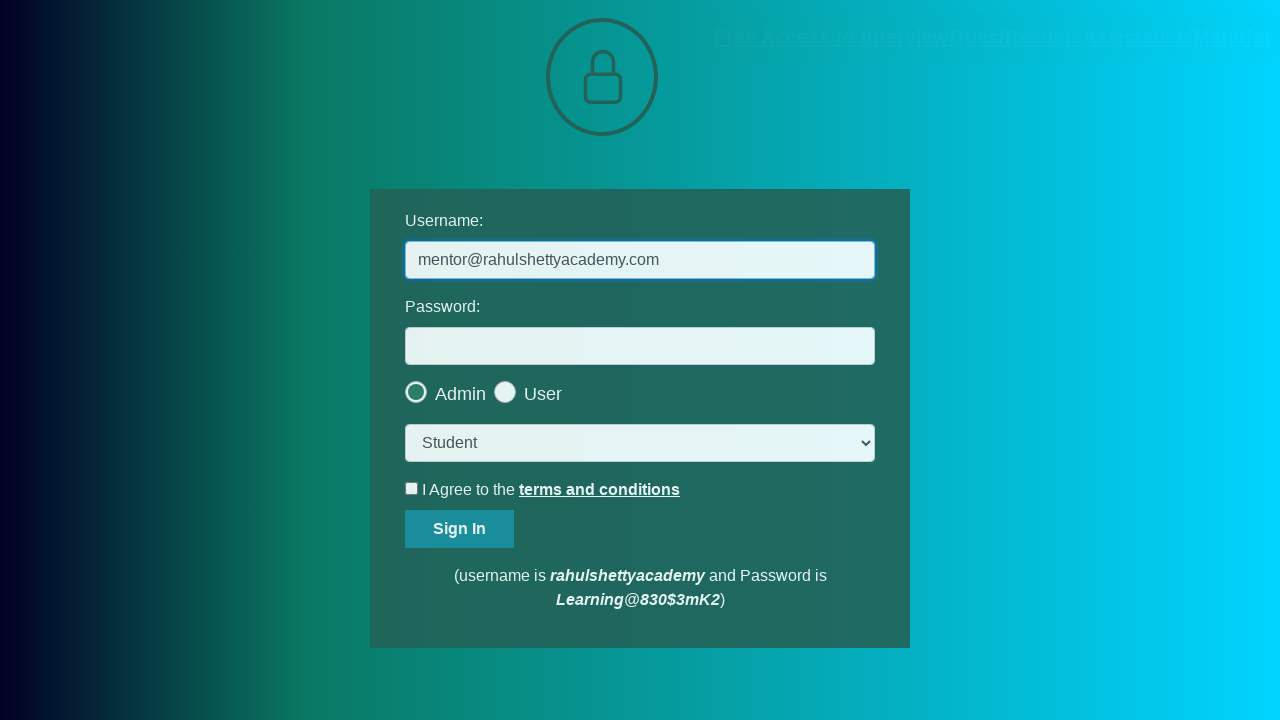